Tests the auto-suggestion dropdown for subjects by typing and selecting from suggestions

Starting URL: https://demoqa.com/automation-practice-form

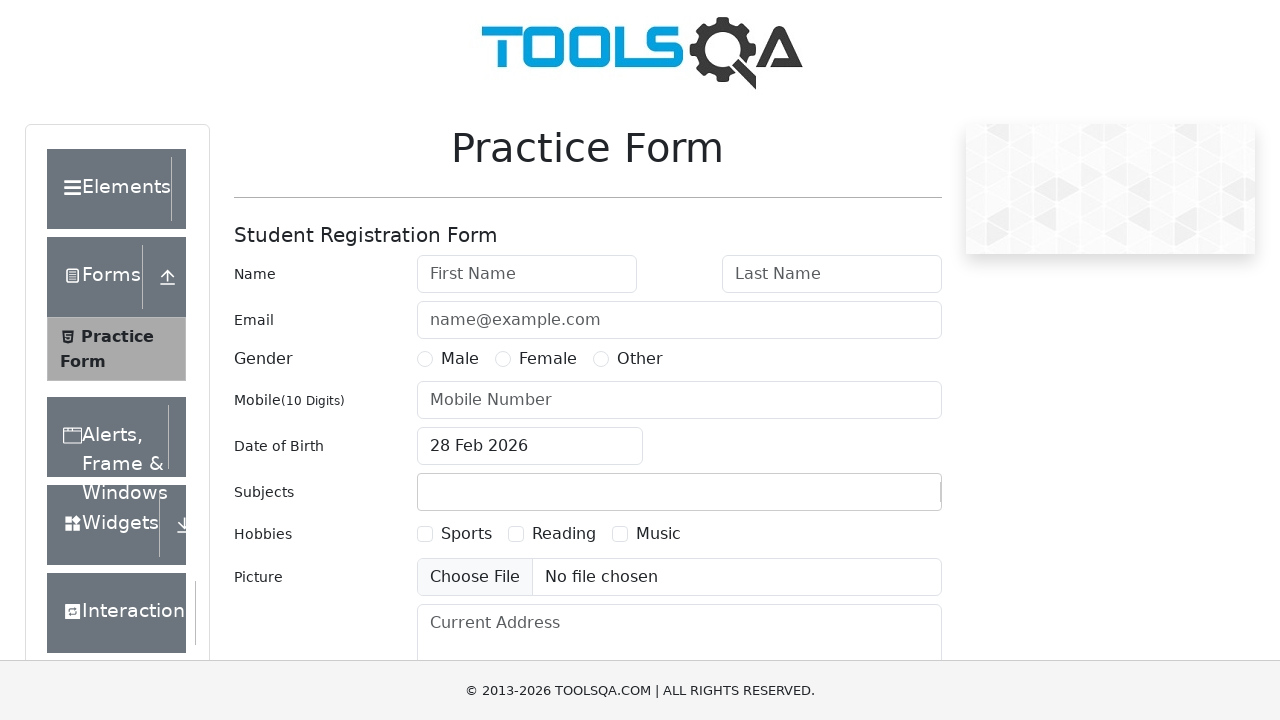

Waited for subjects auto-complete input field to be visible
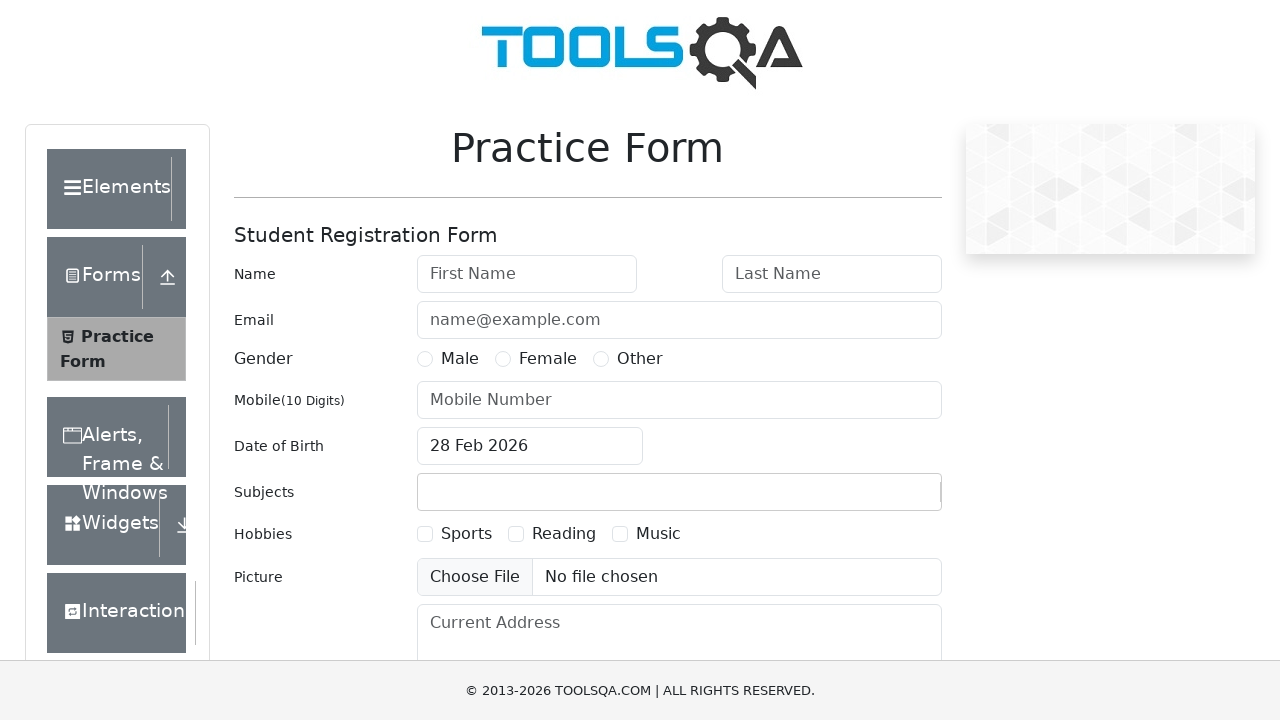

Filled subjects input field with 'Maths' on .subjects-auto-complete__value-container input
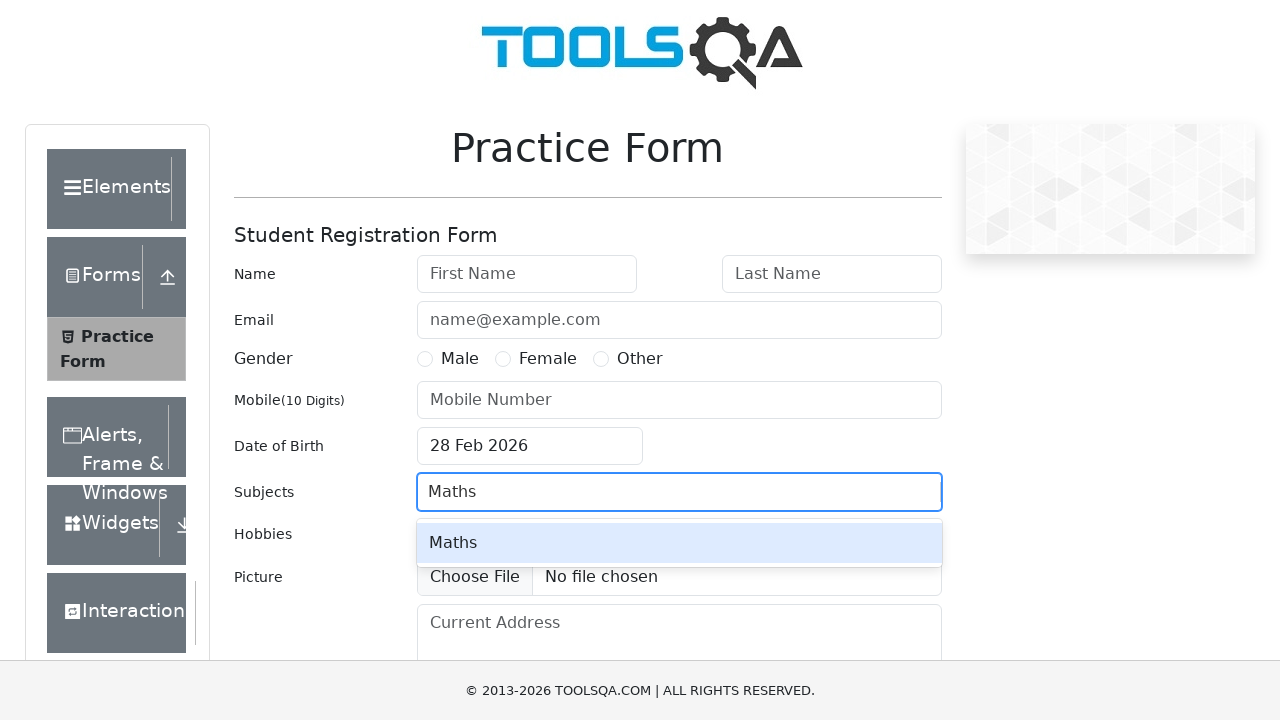

Waited for auto-suggestion dropdown option to appear
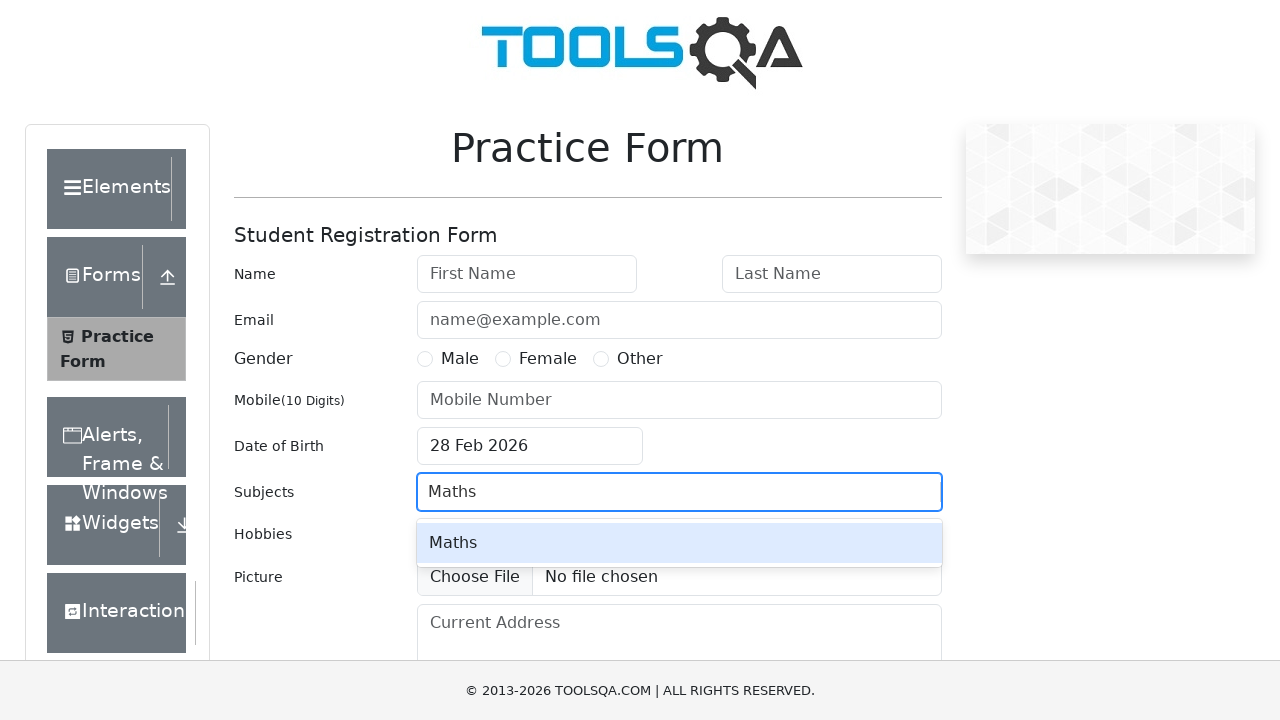

Clicked first suggestion option 'Maths' from dropdown at (679, 543) on #react-select-2-option-0
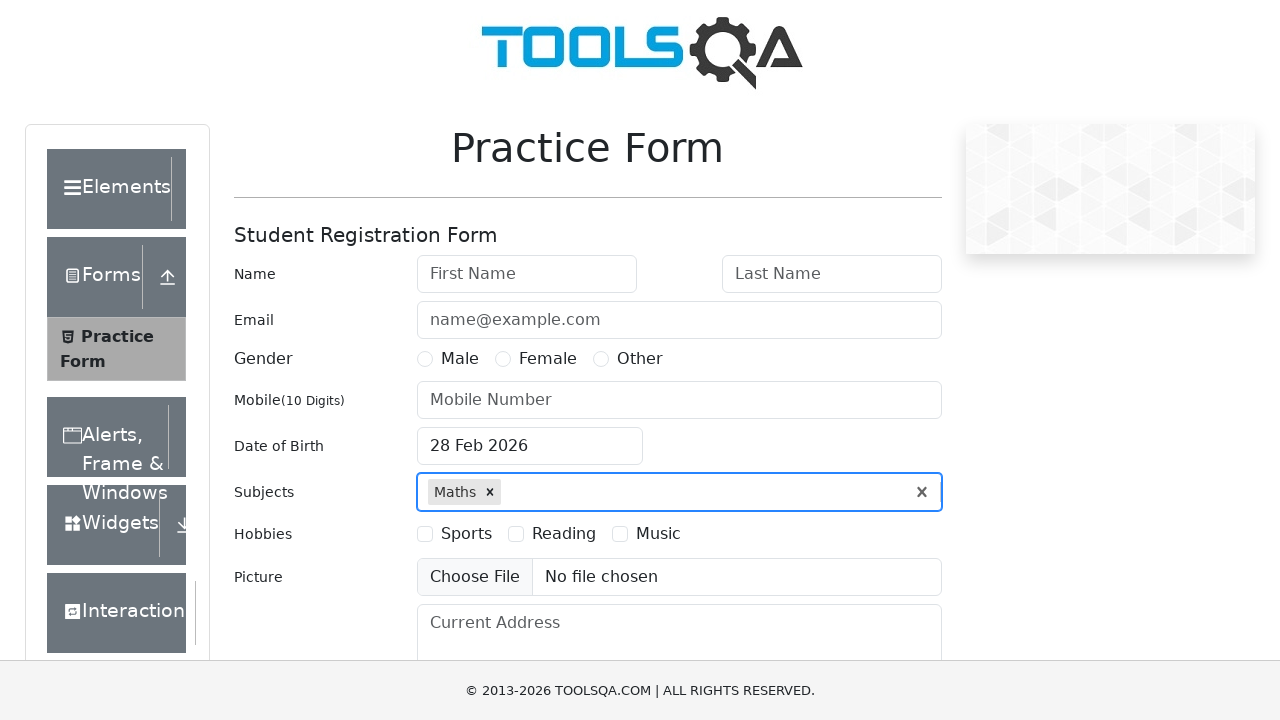

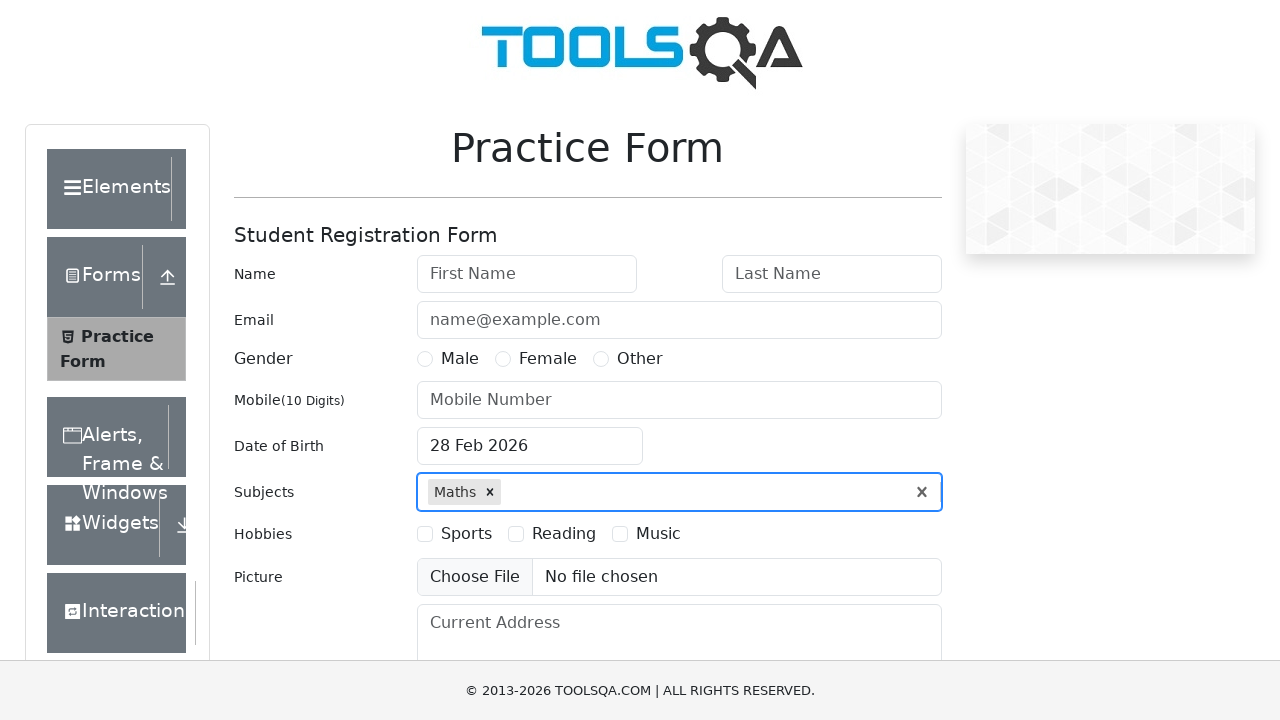